Tests checkbox functionality by clicking on the Checkbox Demo link, clicking a checkbox, and verifying the confirmation message appears.

Starting URL: https://www.lambdatest.com/selenium-playground/

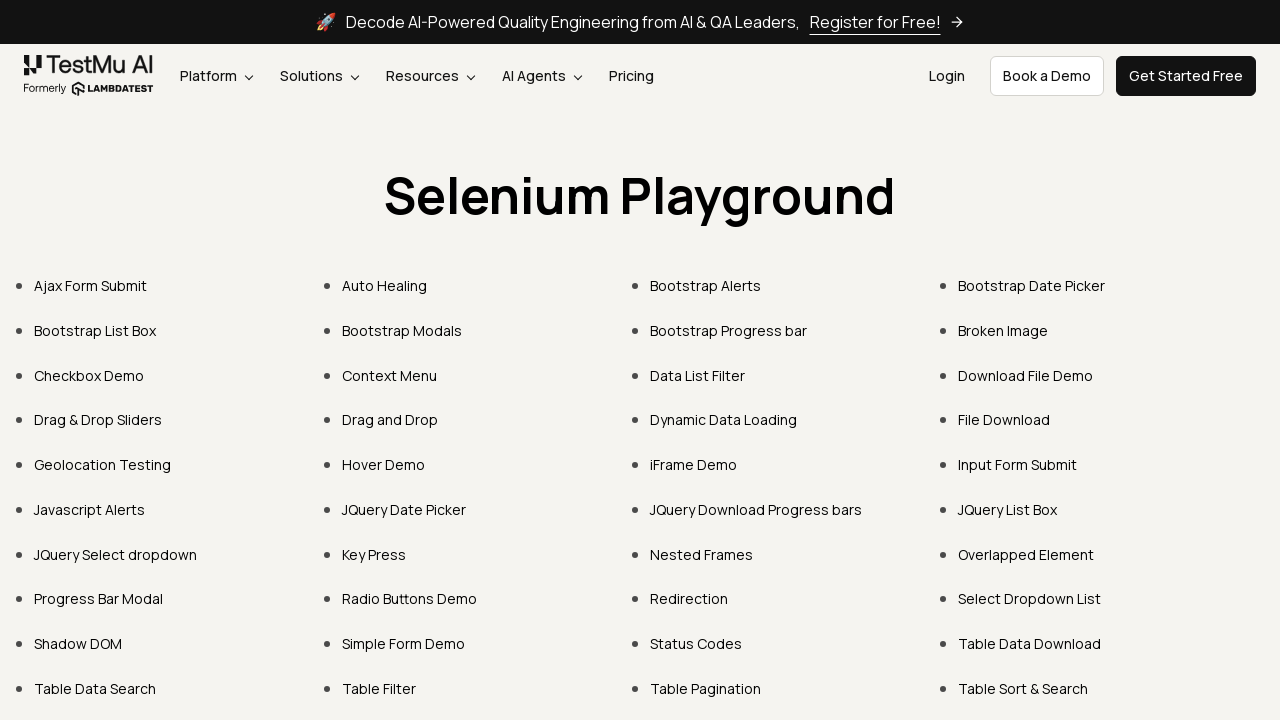

Clicked on Checkbox Demo link at (89, 375) on text=Checkbox Demo
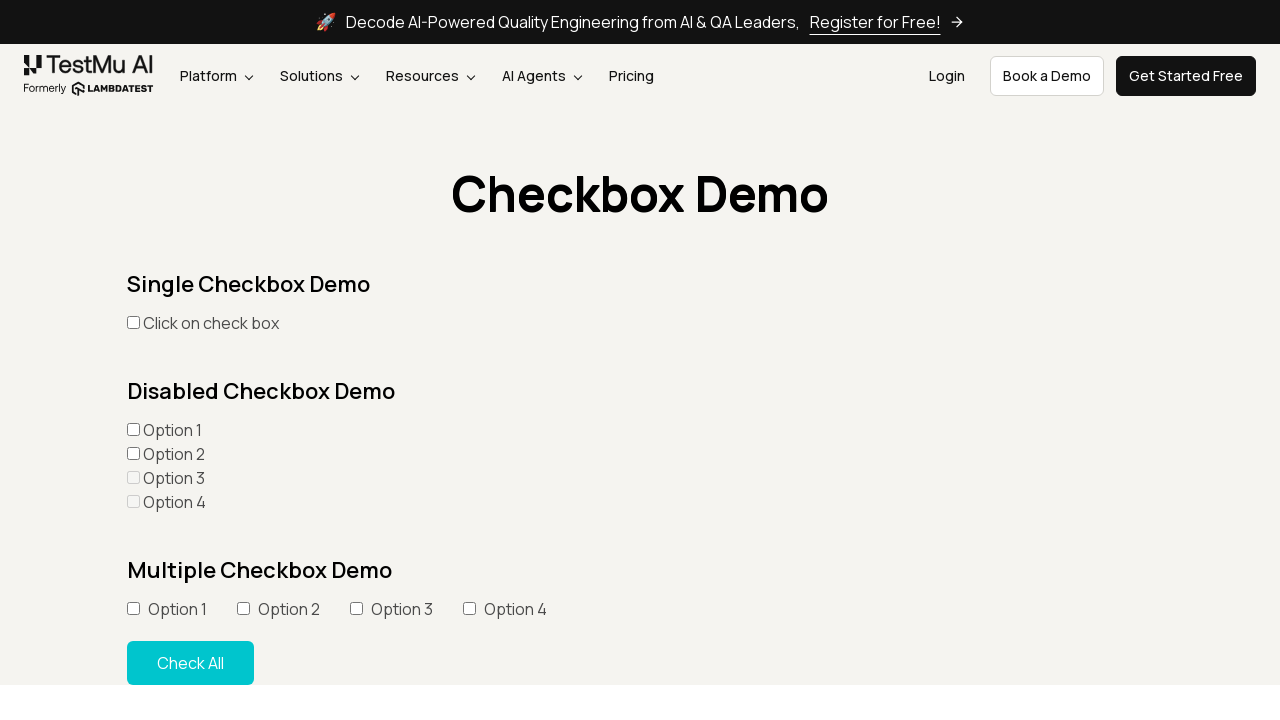

Waited for page to load (networkidle state)
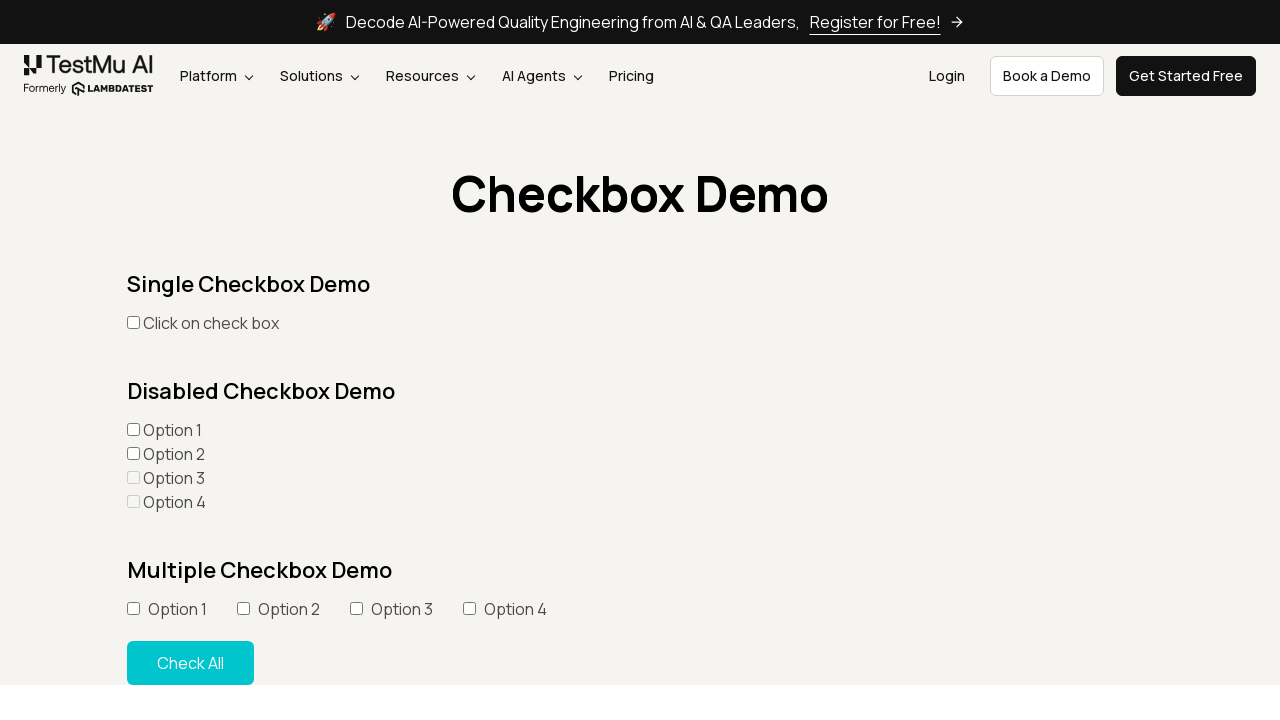

Clicked on the checkbox at (133, 322) on input[type='checkbox']
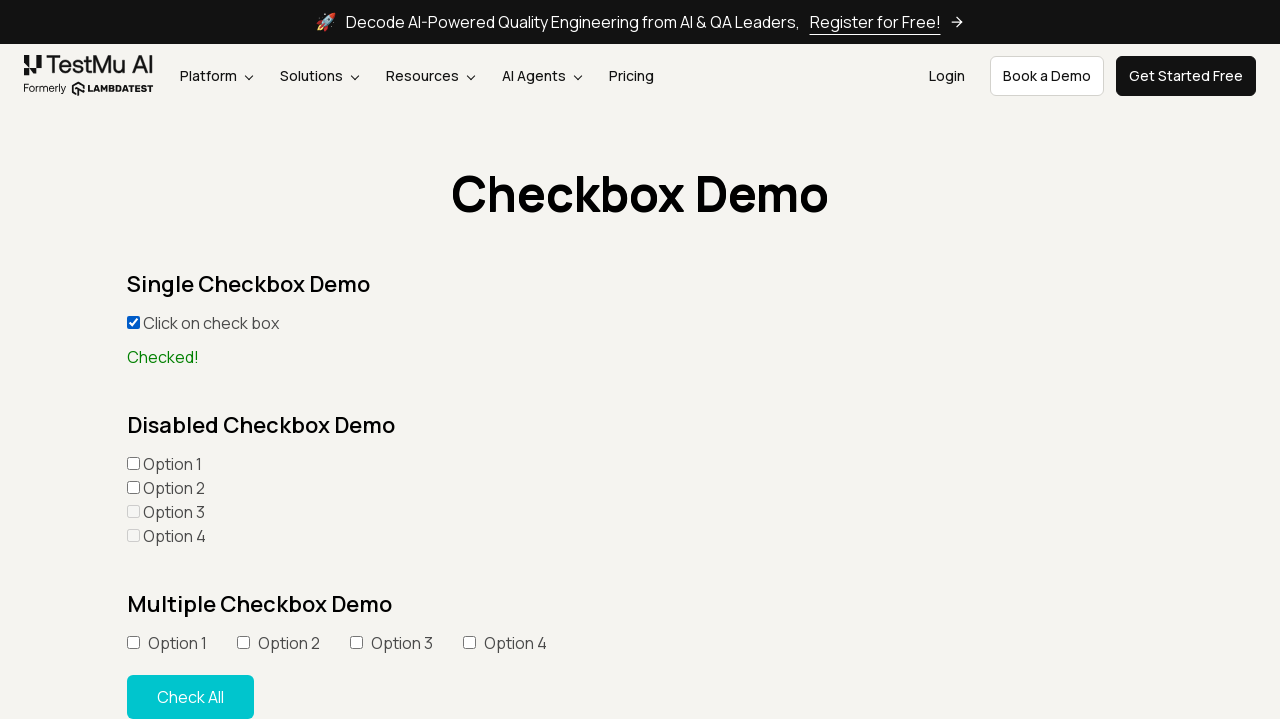

Retrieved checkbox confirmation message
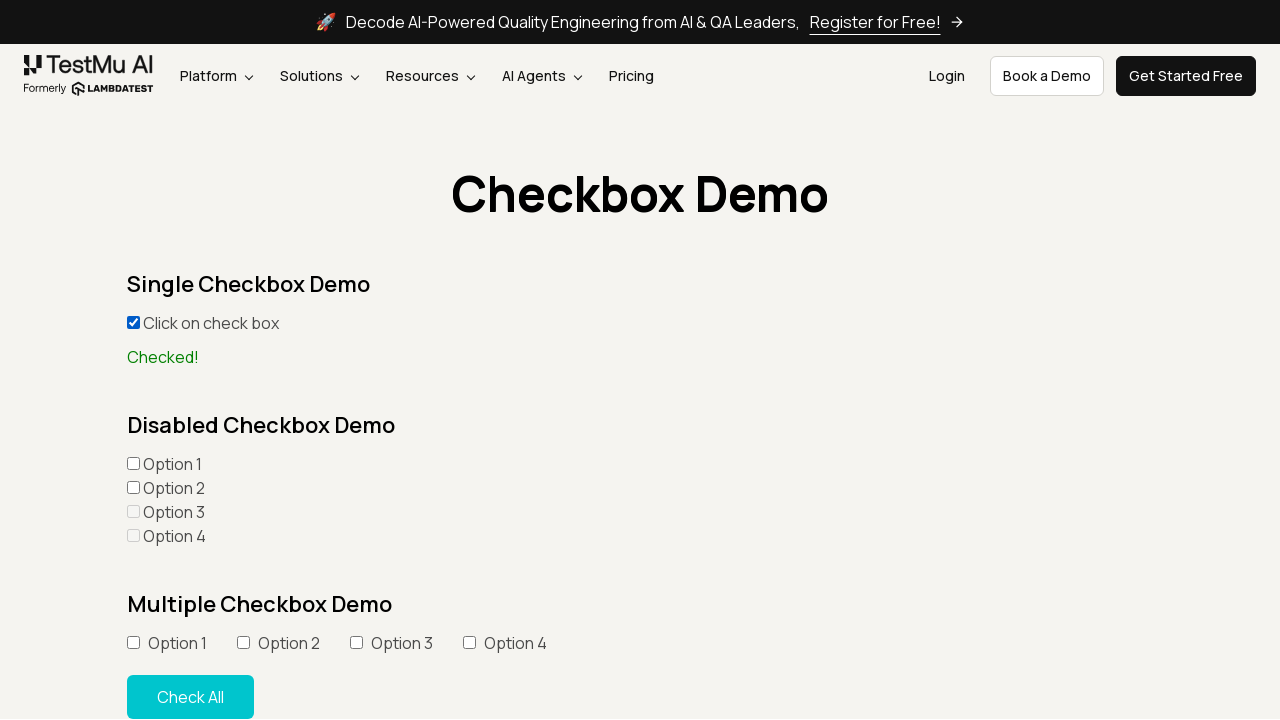

Verified that confirmation message contains 'checked'
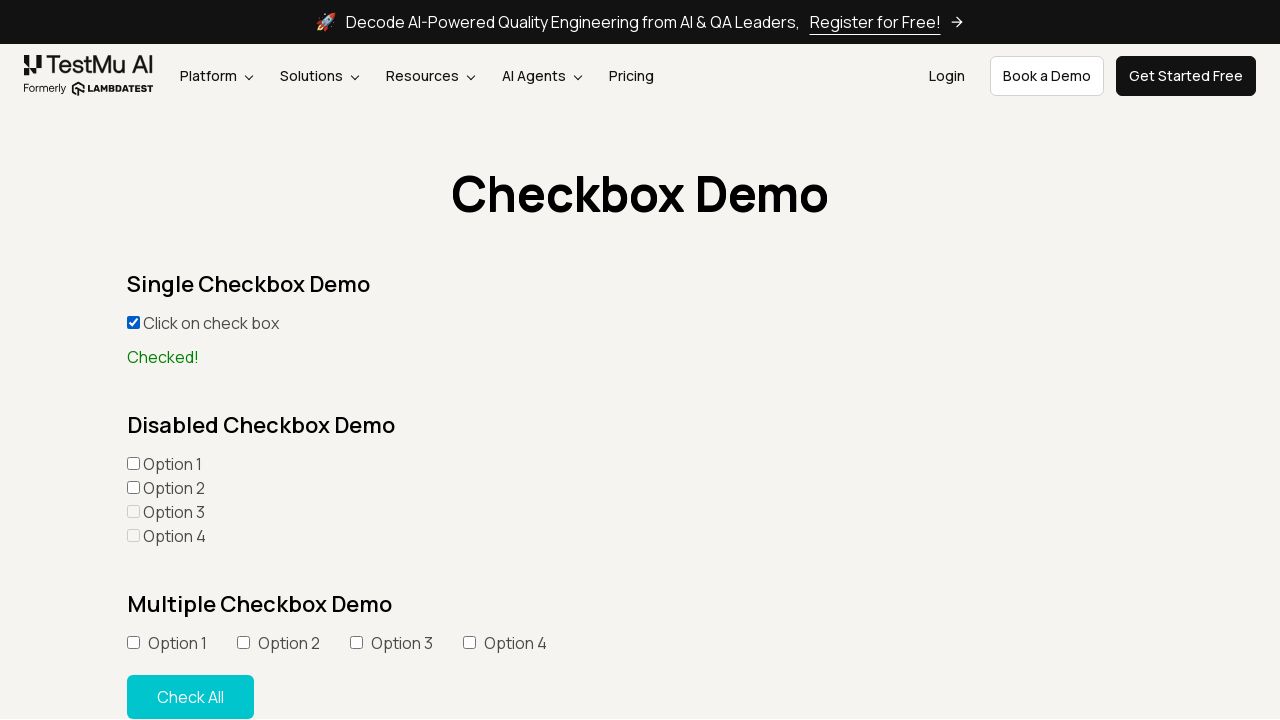

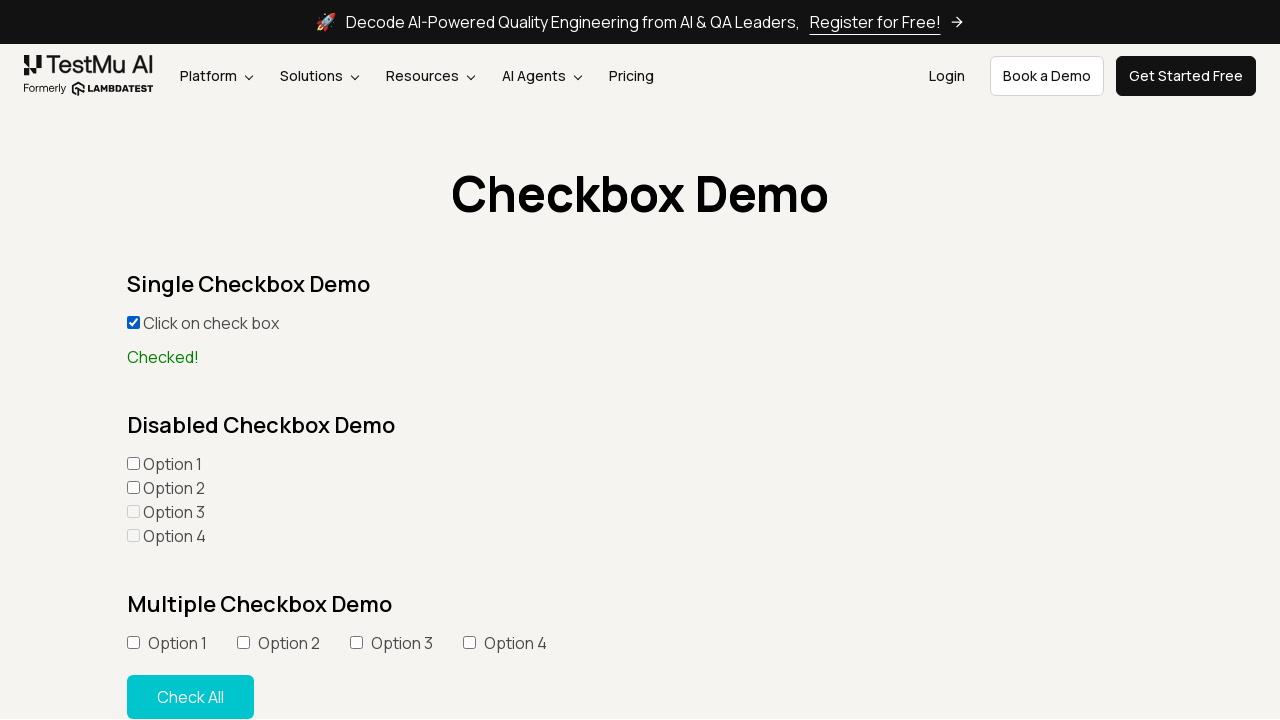